Tests the Buttons page by performing a double-click and right-click on the respective buttons.

Starting URL: https://demoqa.com/

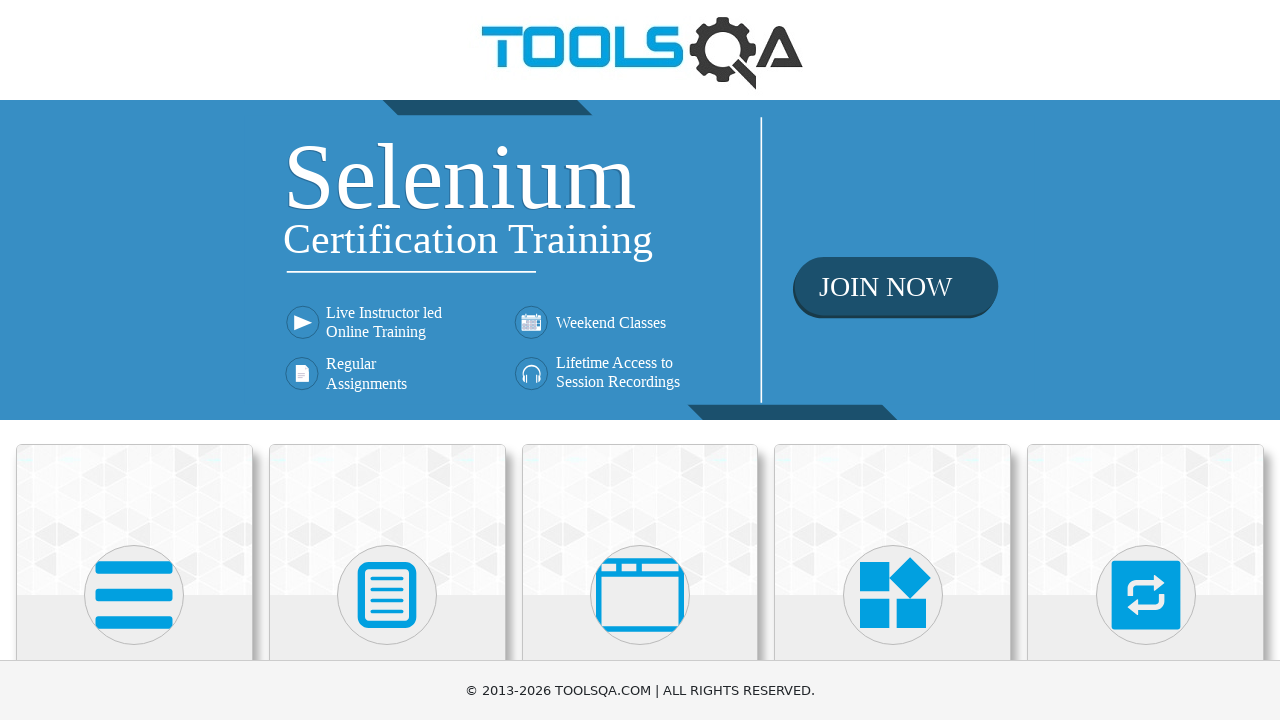

Clicked on Elements section at (134, 360) on text=Elements
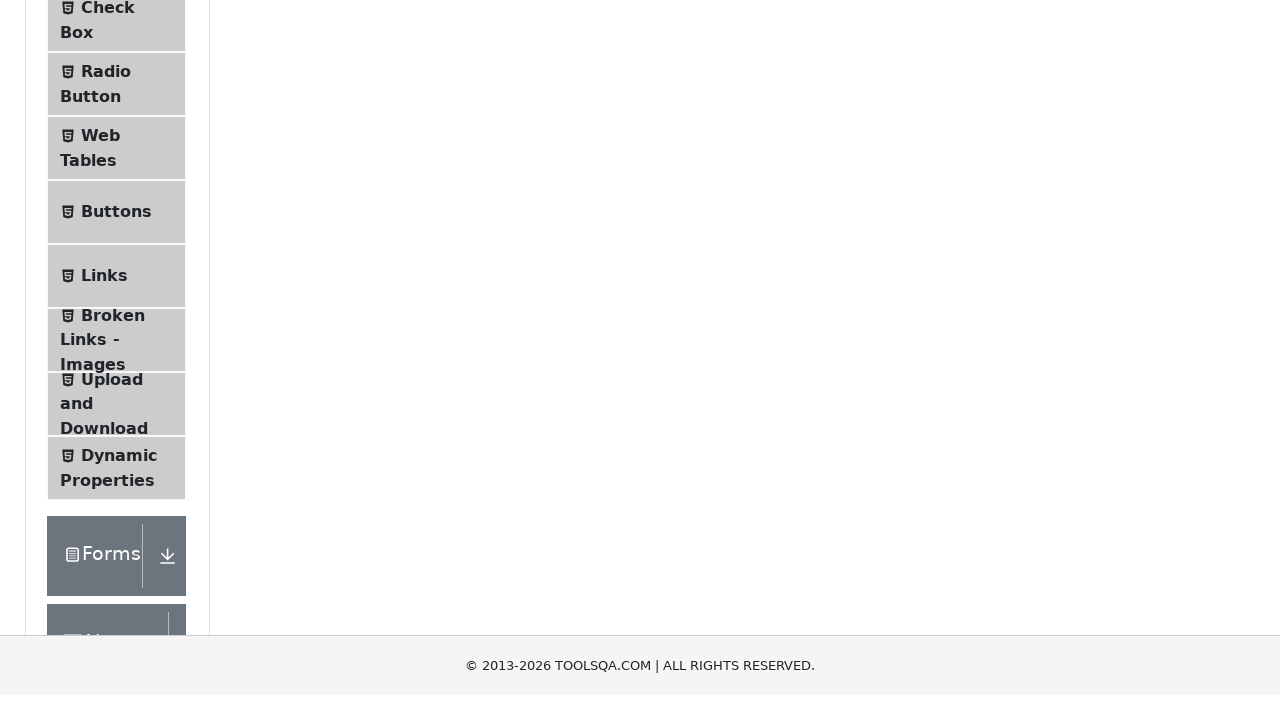

Clicked on Buttons menu item at (116, 517) on text=Buttons
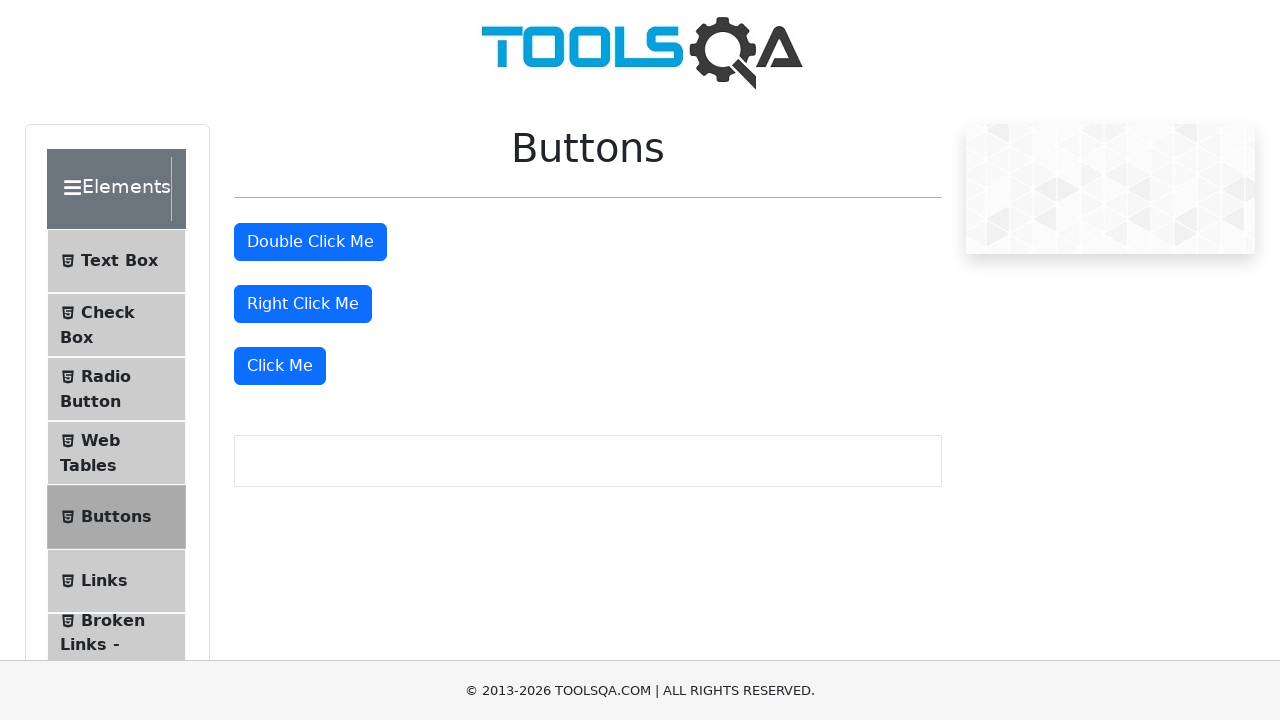

Double-clicked the 'Double Click Me' button at (310, 242) on #doubleClickBtn
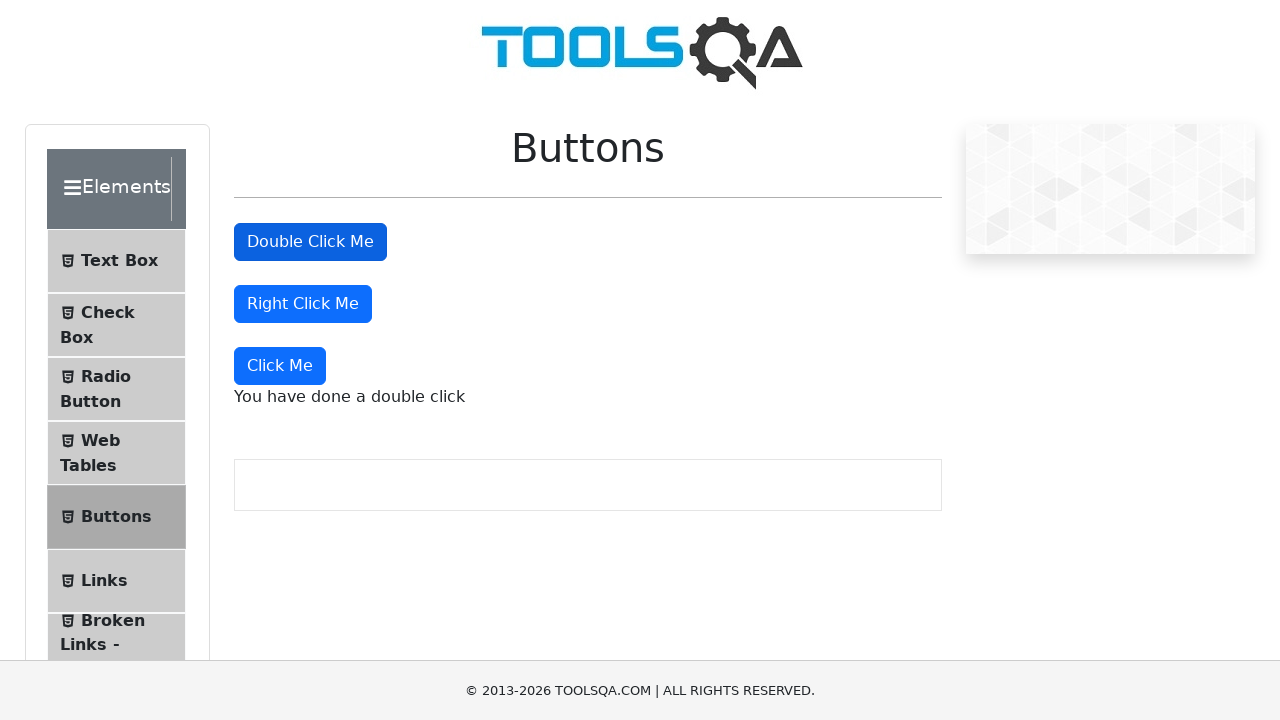

Right-clicked the 'Right Click Me' button at (303, 304) on #rightClickBtn
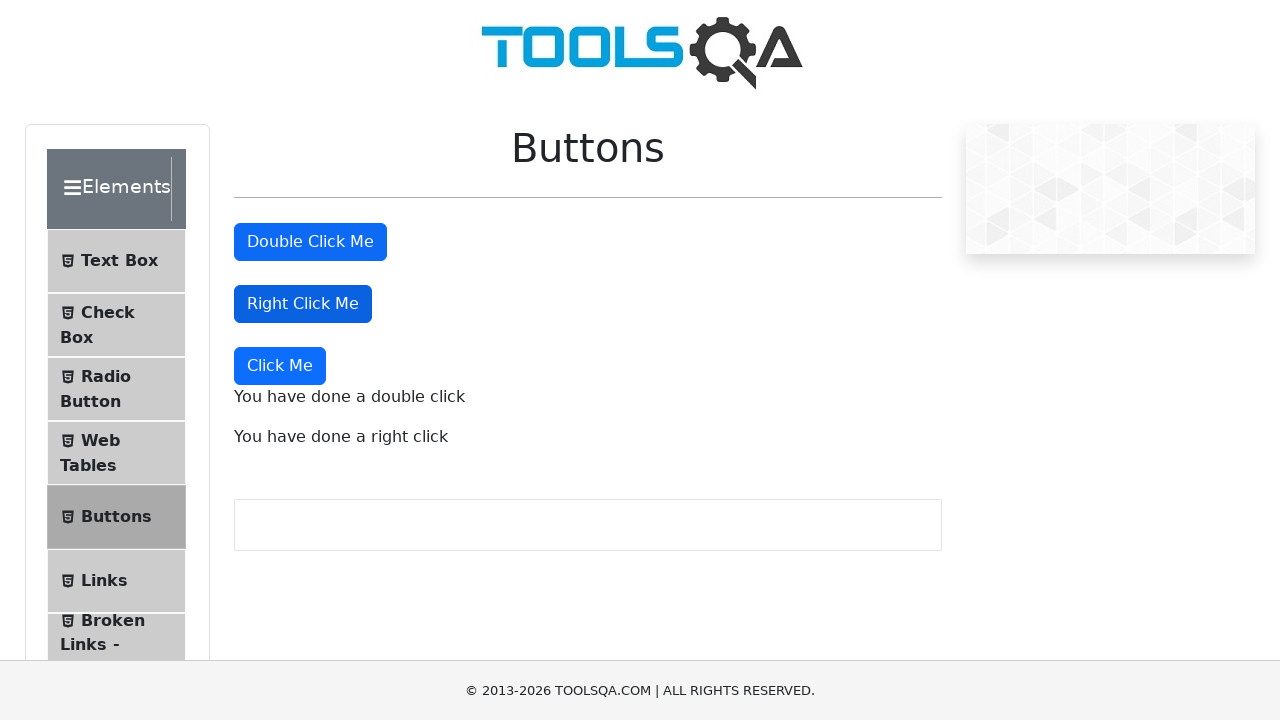

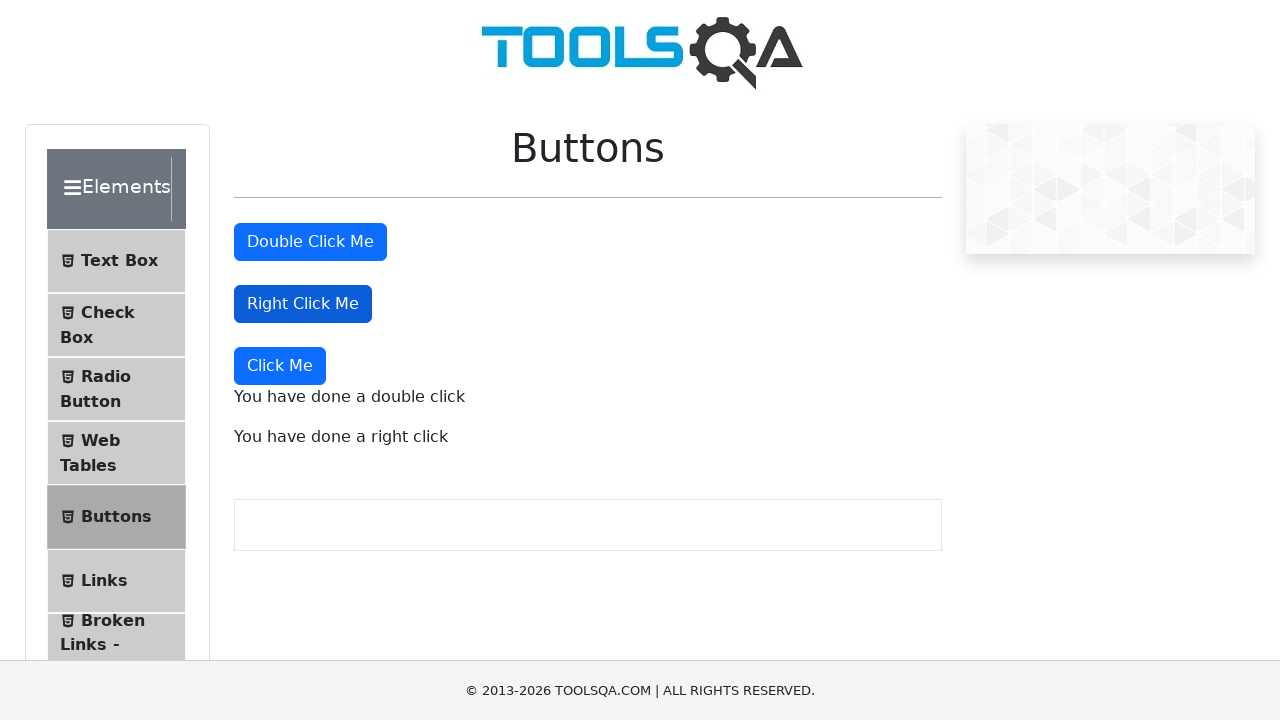